Tests clicking all three checkboxes (assumes they start selected and toggles them off)

Starting URL: http://www.qaclickacademy.com/practice.php

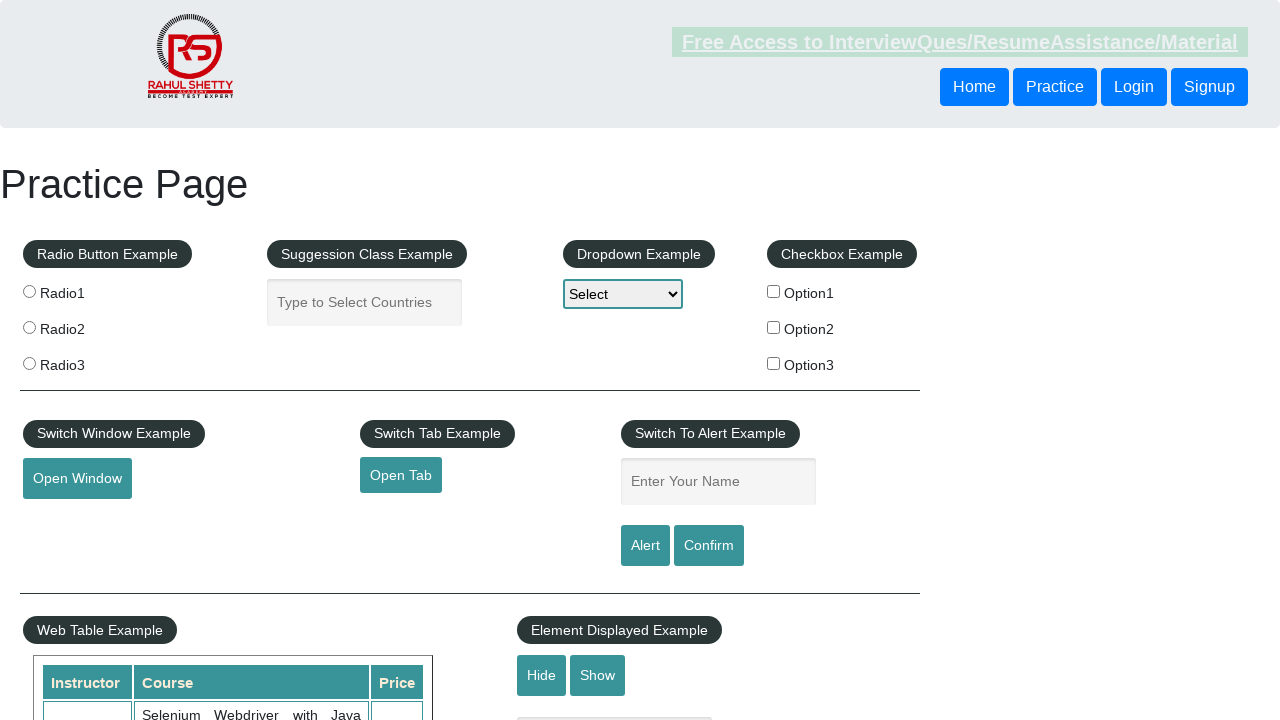

Navigated to QA Click Academy practice page
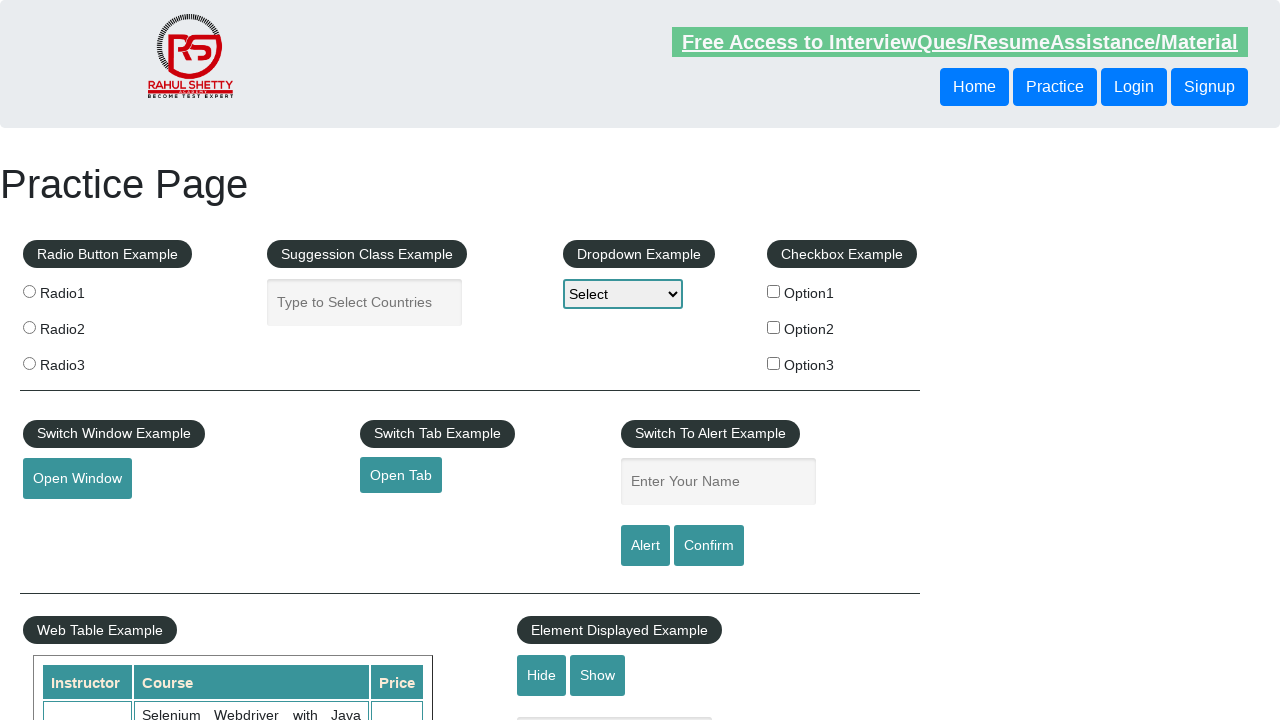

Clicked checkbox 1 to toggle its state at (774, 291) on input#checkBoxOption1
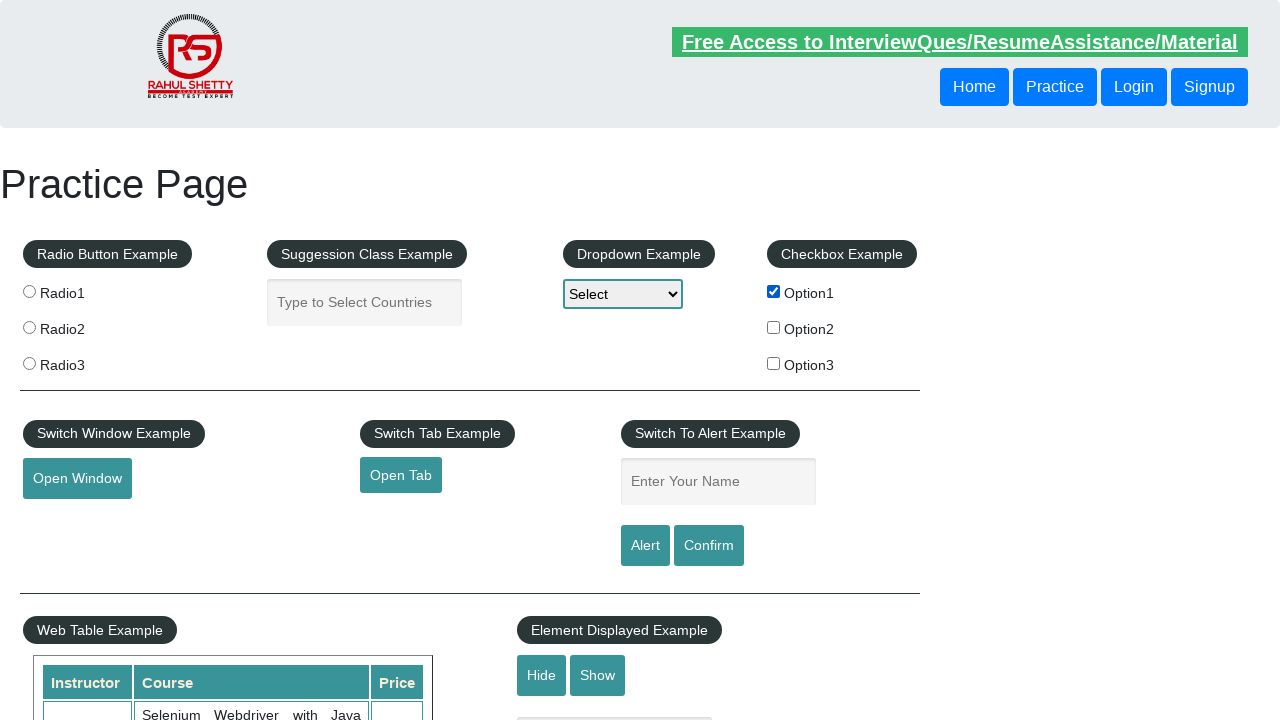

Clicked checkbox 2 to toggle its state at (774, 327) on input#checkBoxOption2
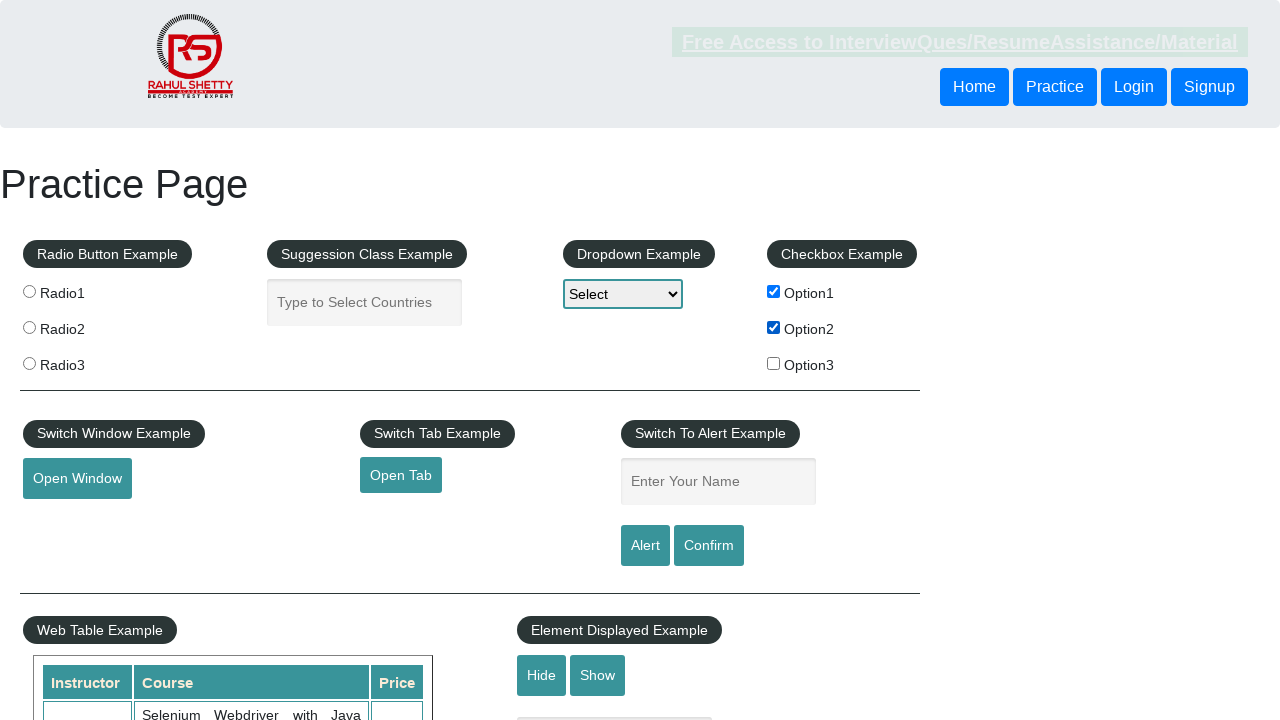

Clicked checkbox 3 to toggle its state at (774, 363) on input#checkBoxOption3
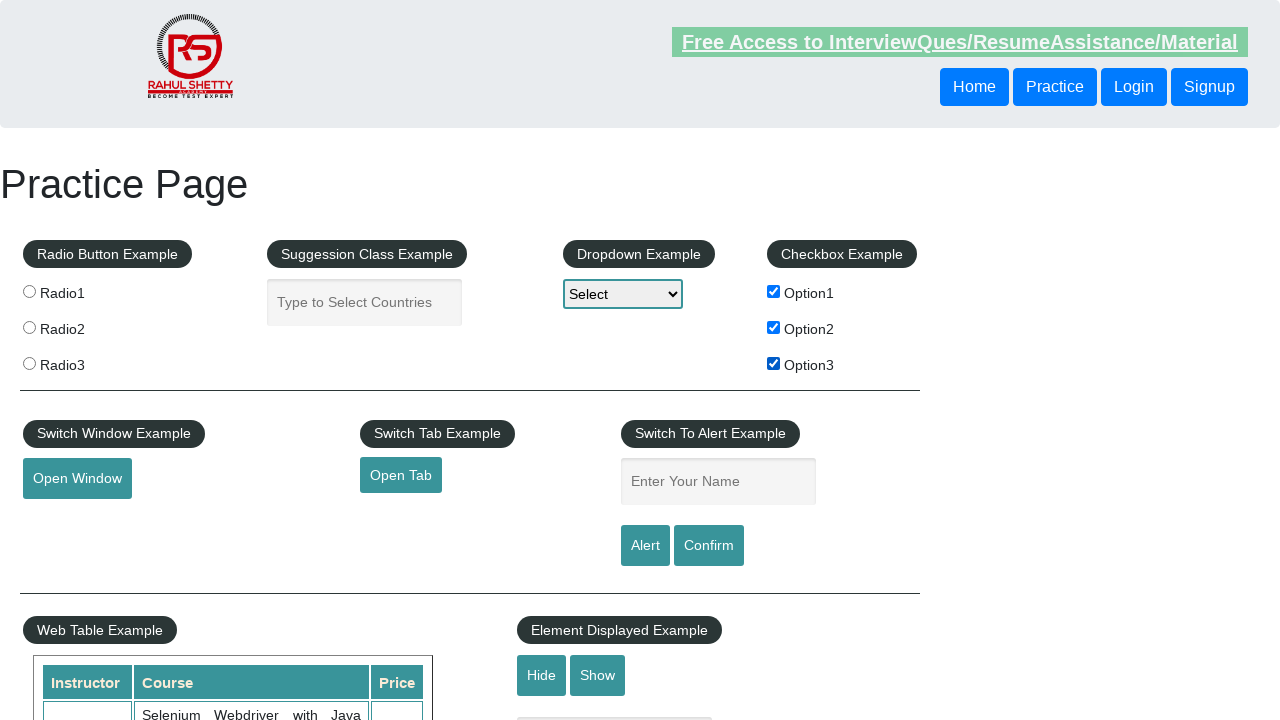

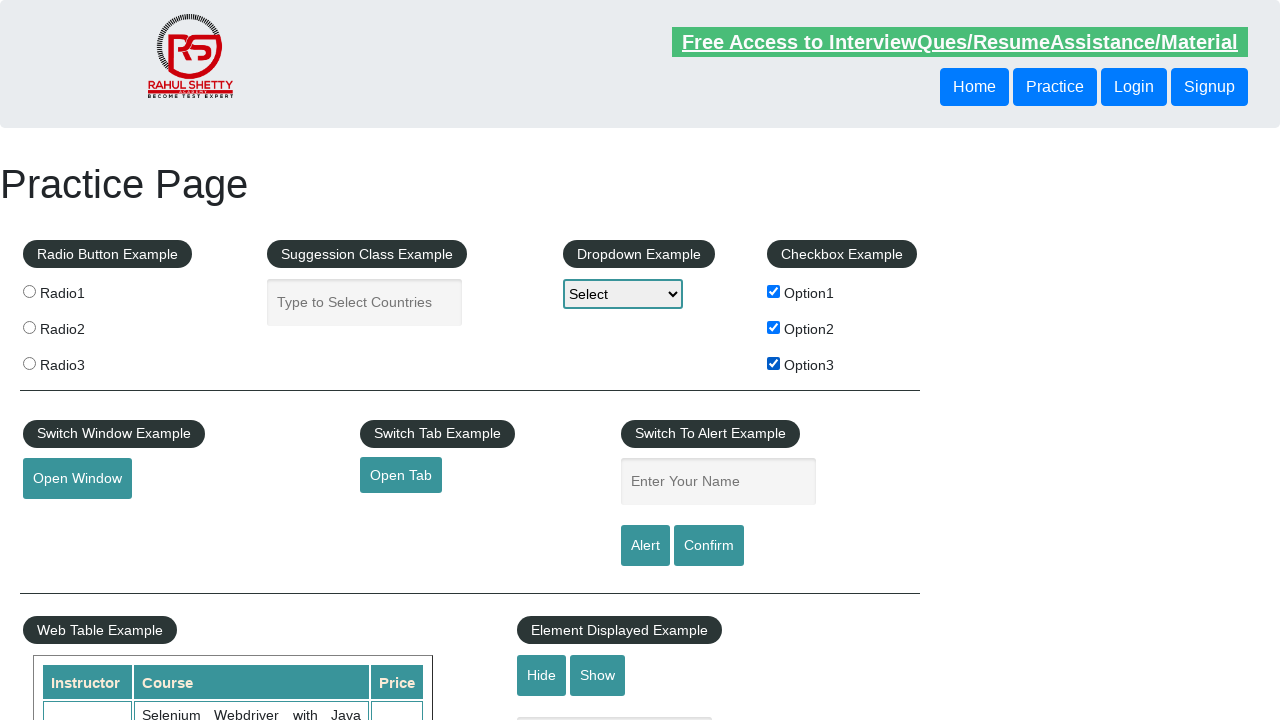